Tests keyboard actions by performing a Ctrl+Click on a link to open it in a new tab

Starting URL: https://omayo.blogspot.com/

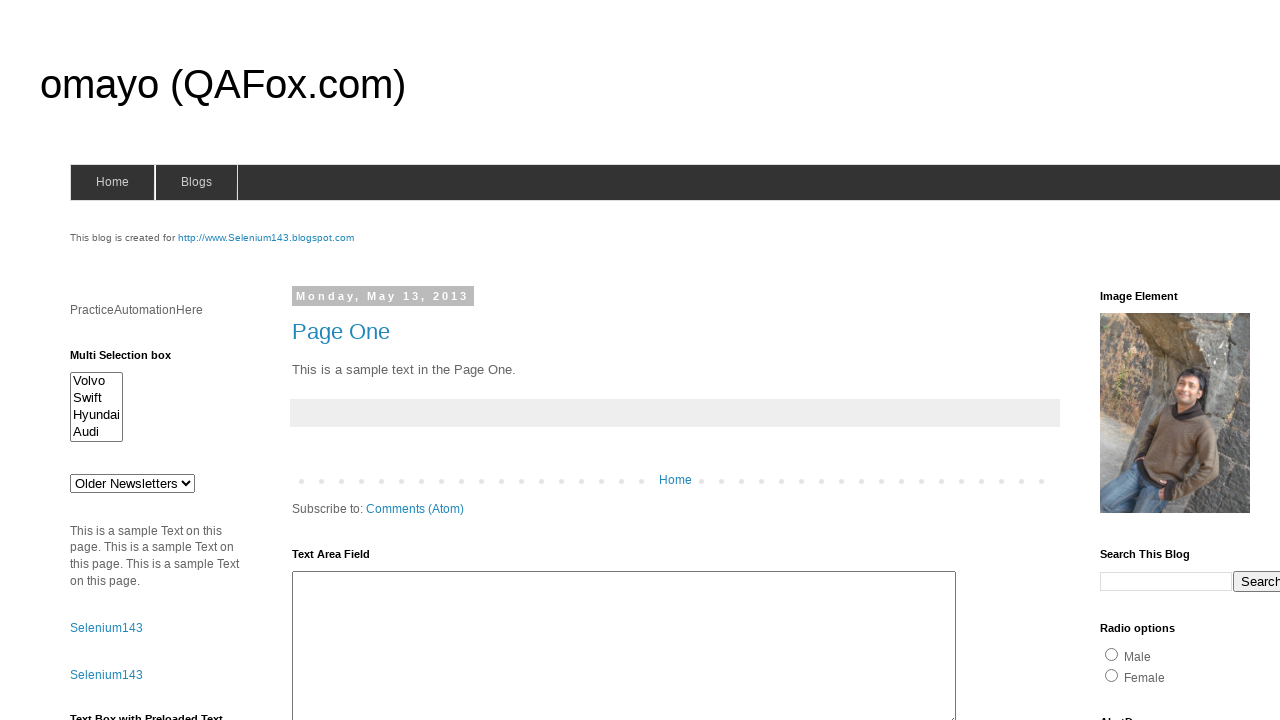

Navigated to https://omayo.blogspot.com/
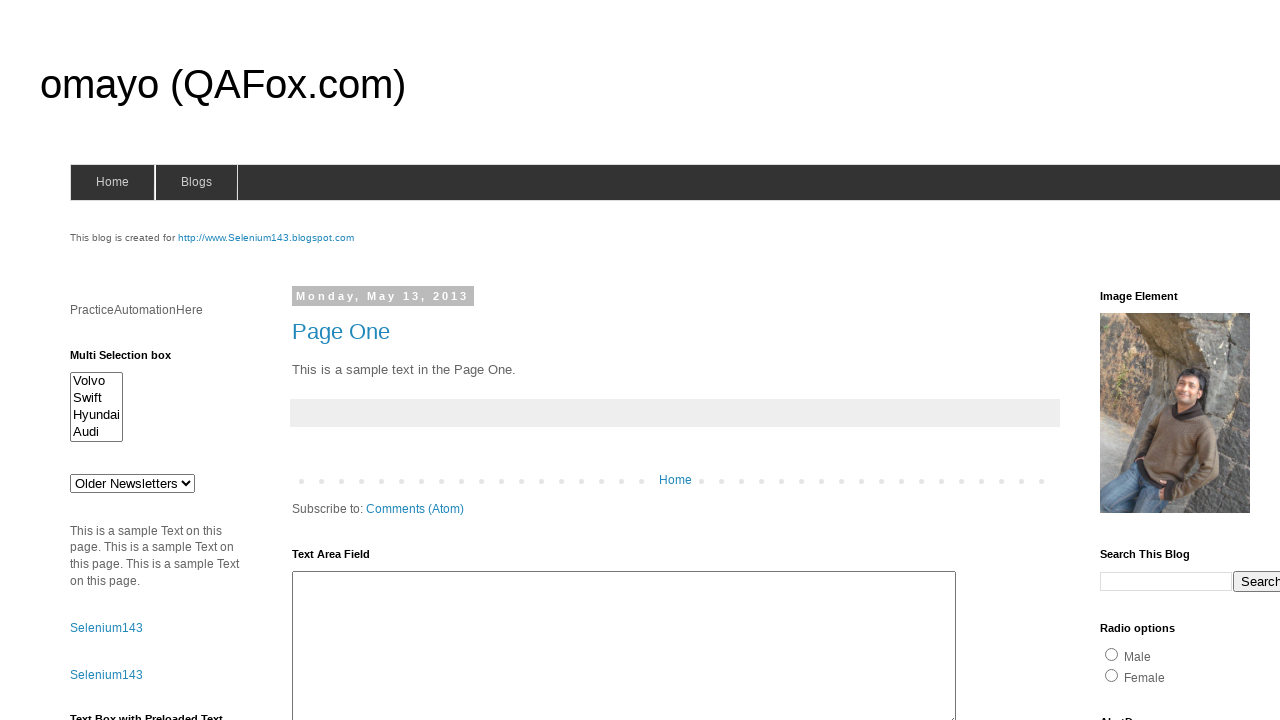

Performed Ctrl+Click on 'jqueryui' link to open in new tab at (1137, 360) on a:text('jqueryui')
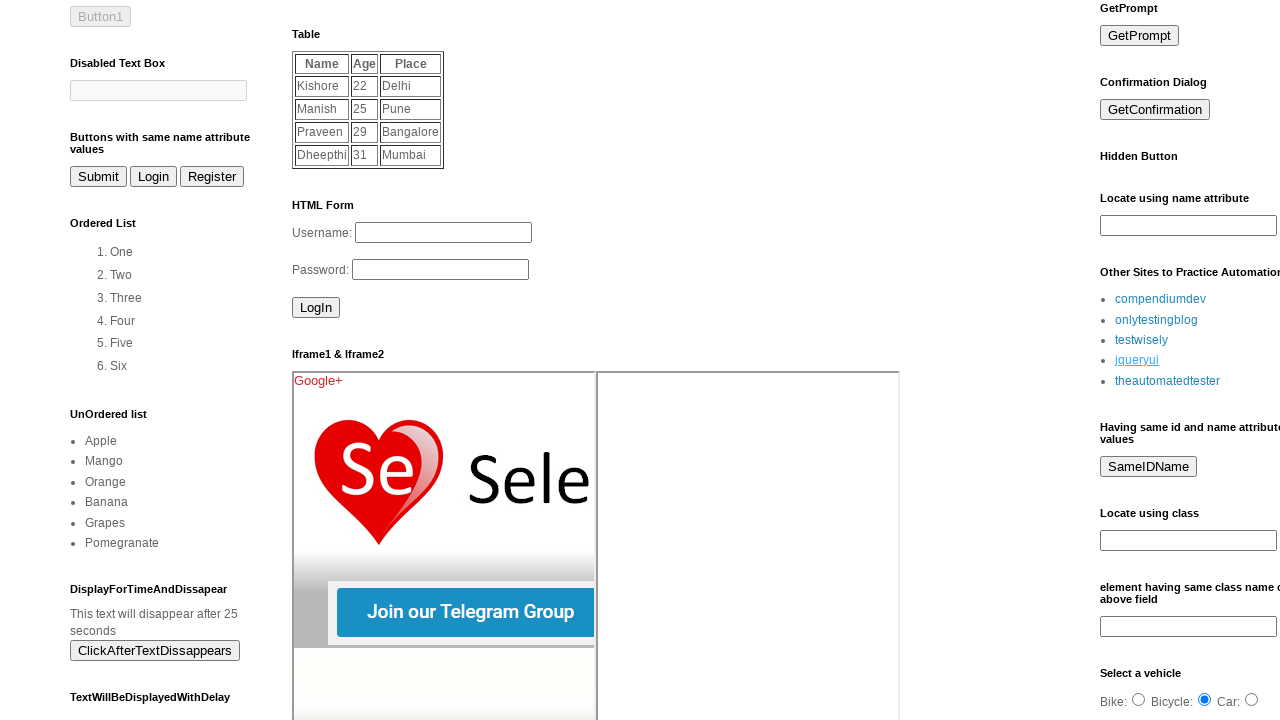

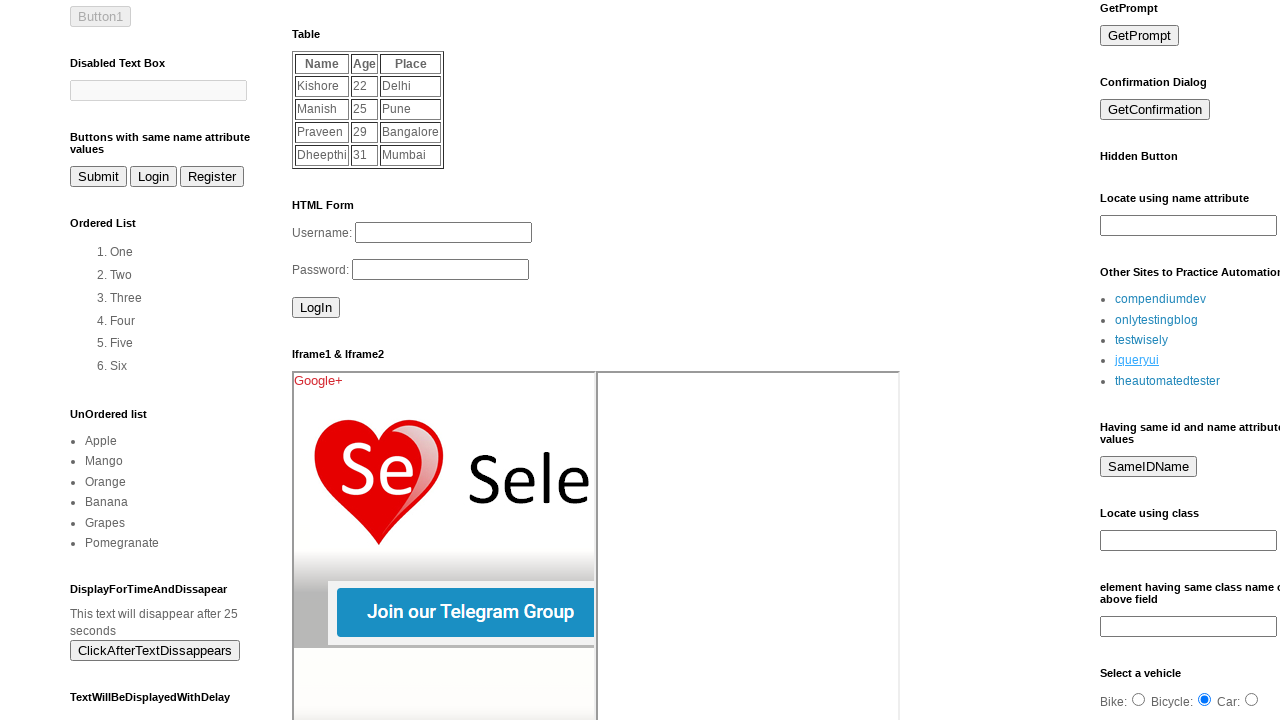